Tests drag and drop functionality on jQuery UI demo page by dragging an element and dropping it onto a target area

Starting URL: https://jqueryui.com/droppable/

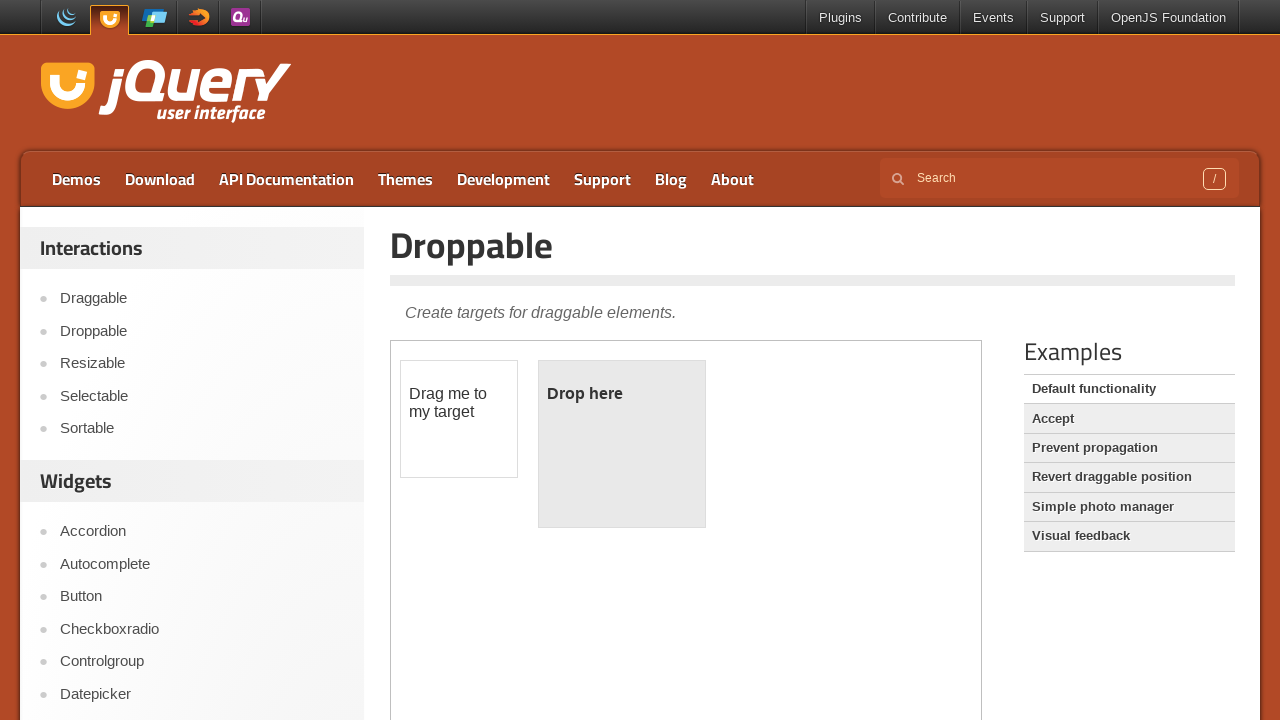

Located iframe containing drag and drop demo
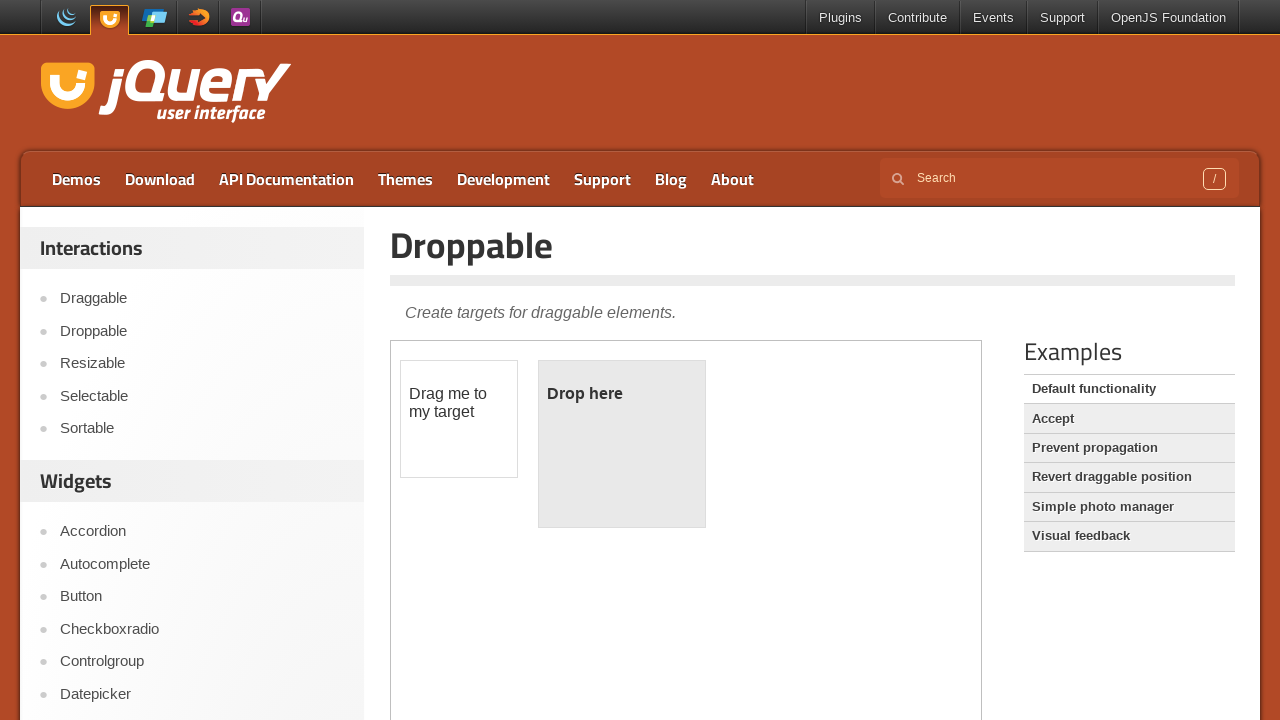

Located draggable element
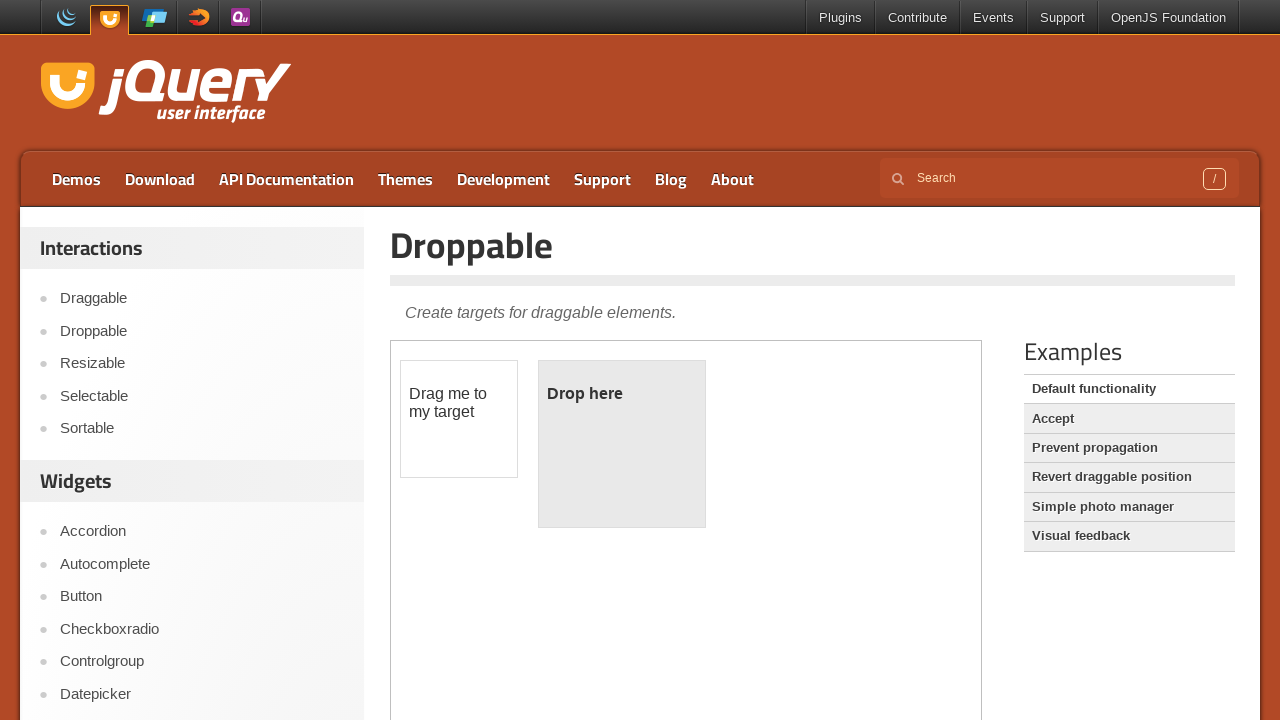

Located droppable target element
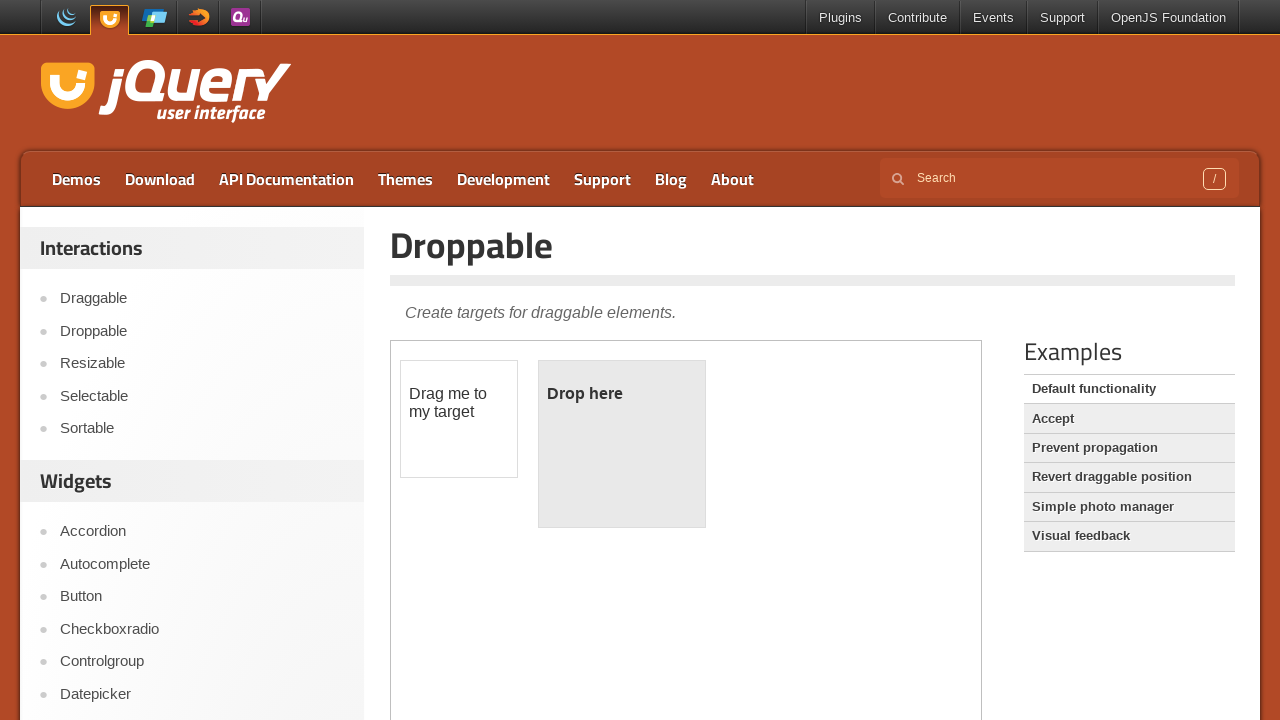

Dragged element to droppable target at (622, 444)
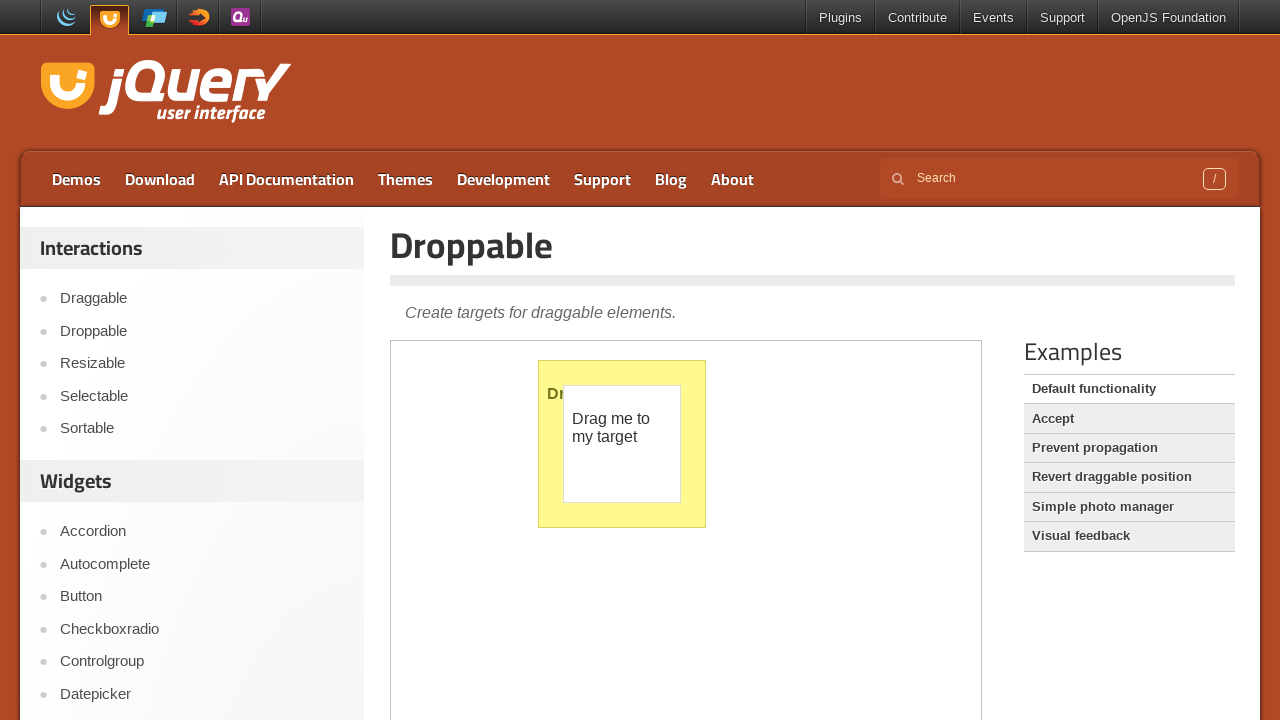

Retrieved text content from droppable element to verify drop success
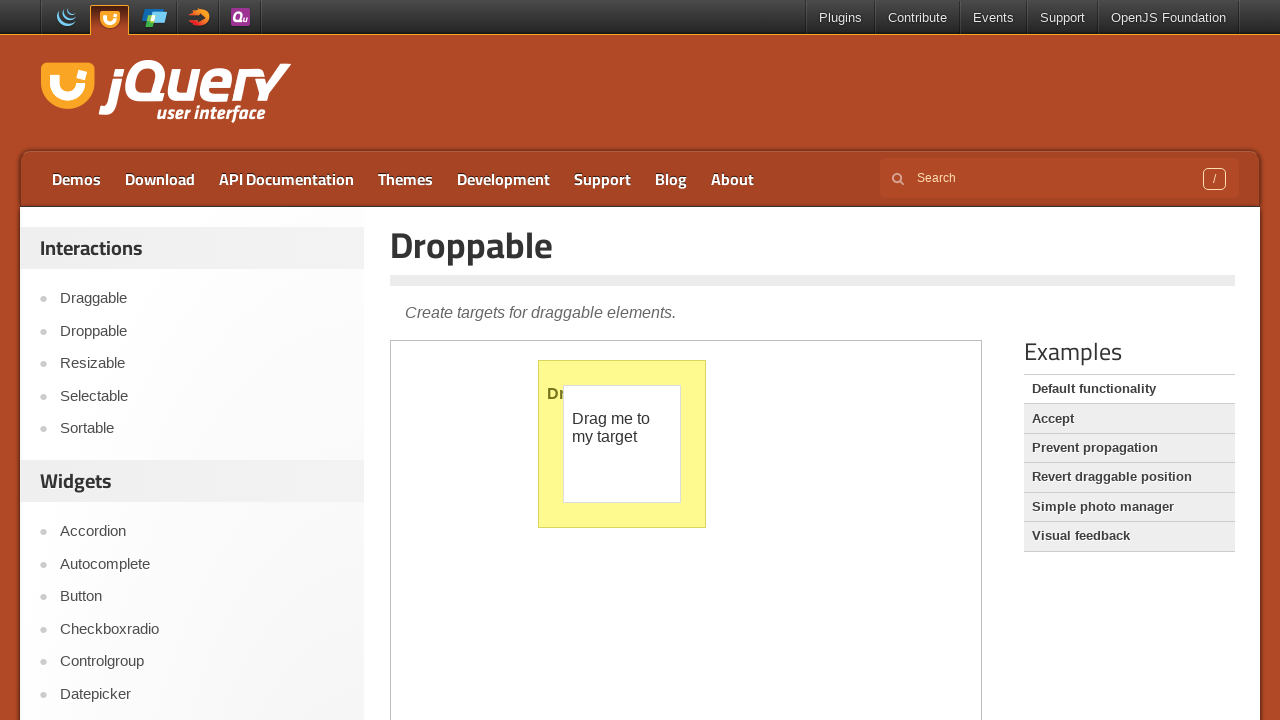

Verified drop success: 
	Dropped!

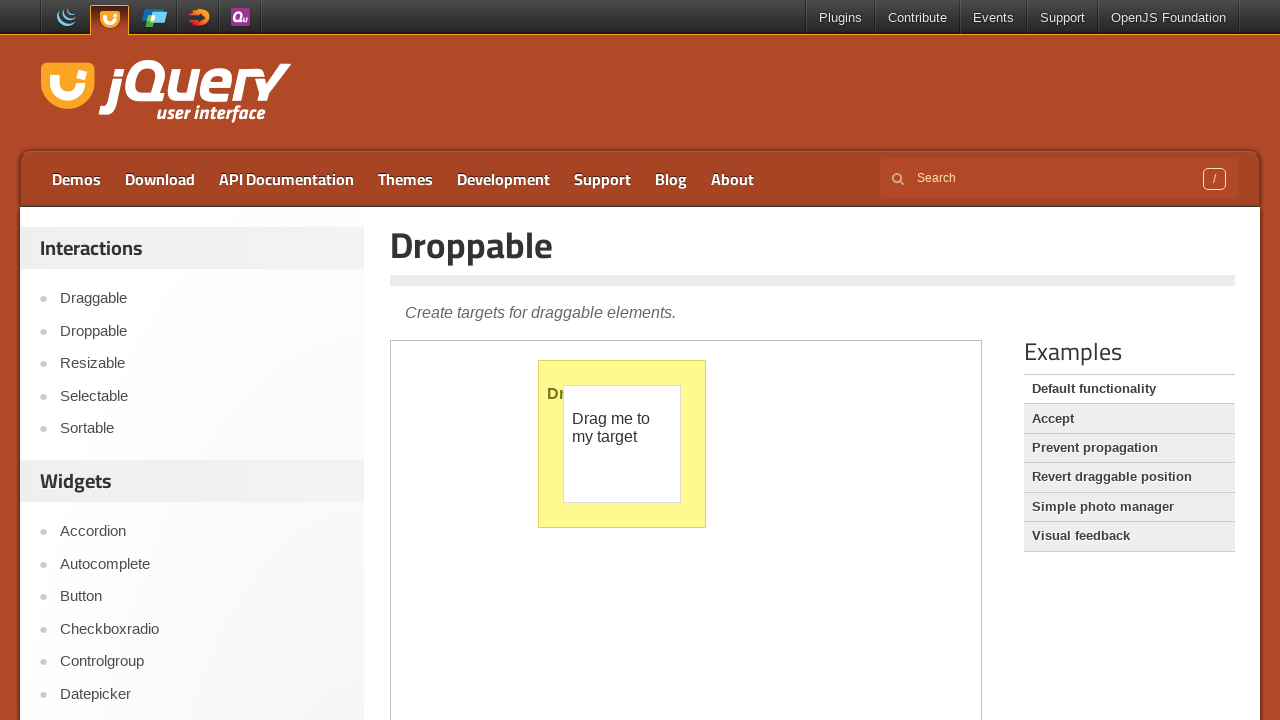

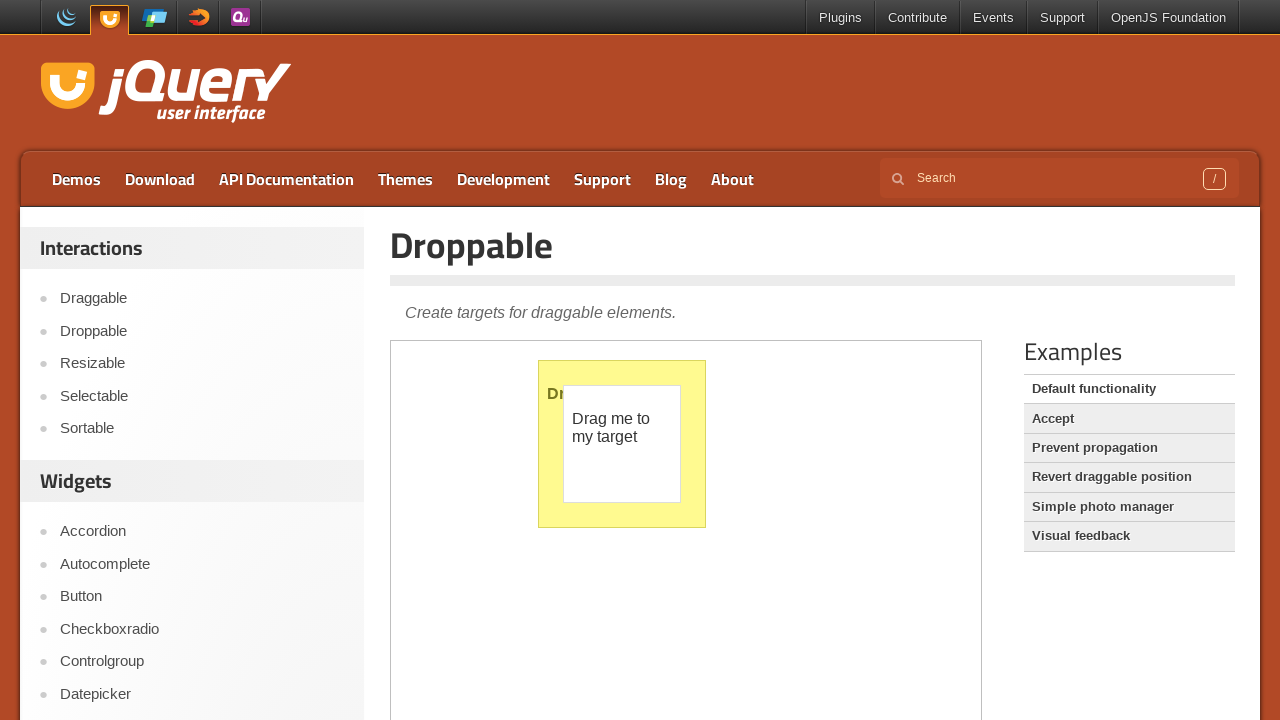